Tests form filling functionality on Selenium's demo web form page by entering text into various input fields including text input, password field, and textarea.

Starting URL: https://www.selenium.dev/selenium/web/web-form.html

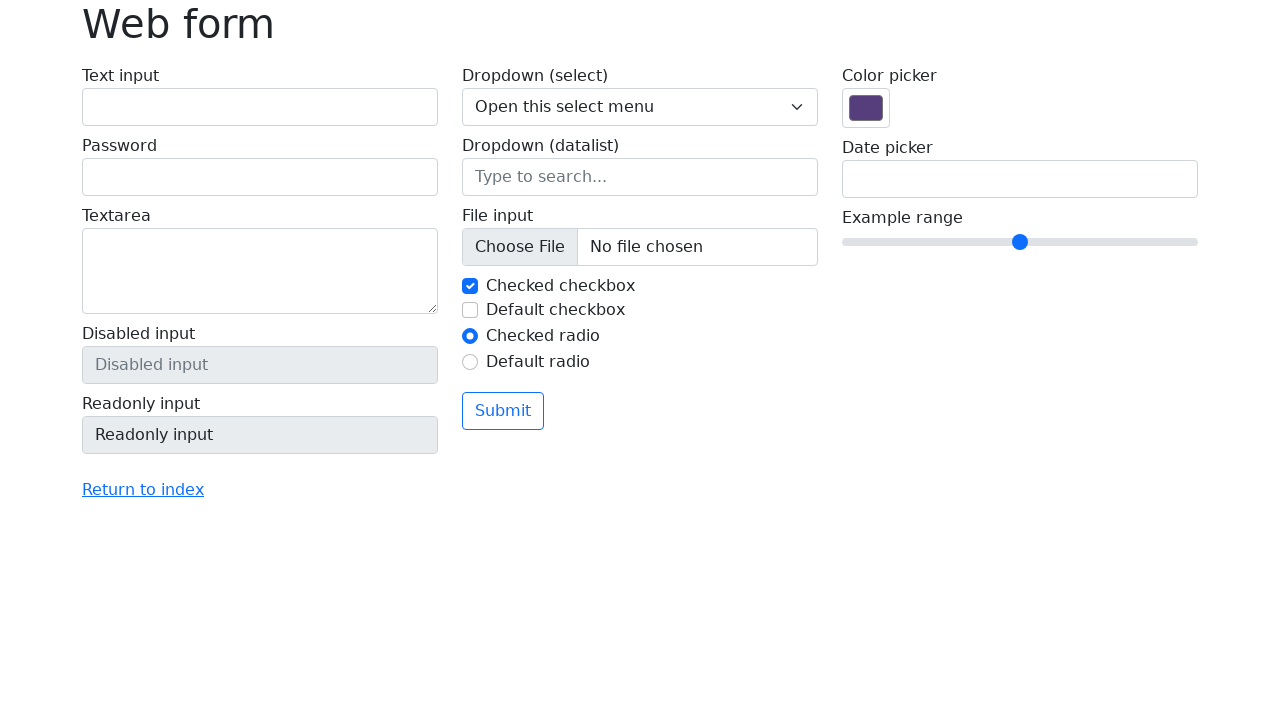

Filled text input field with 'Hello' on input.form-control
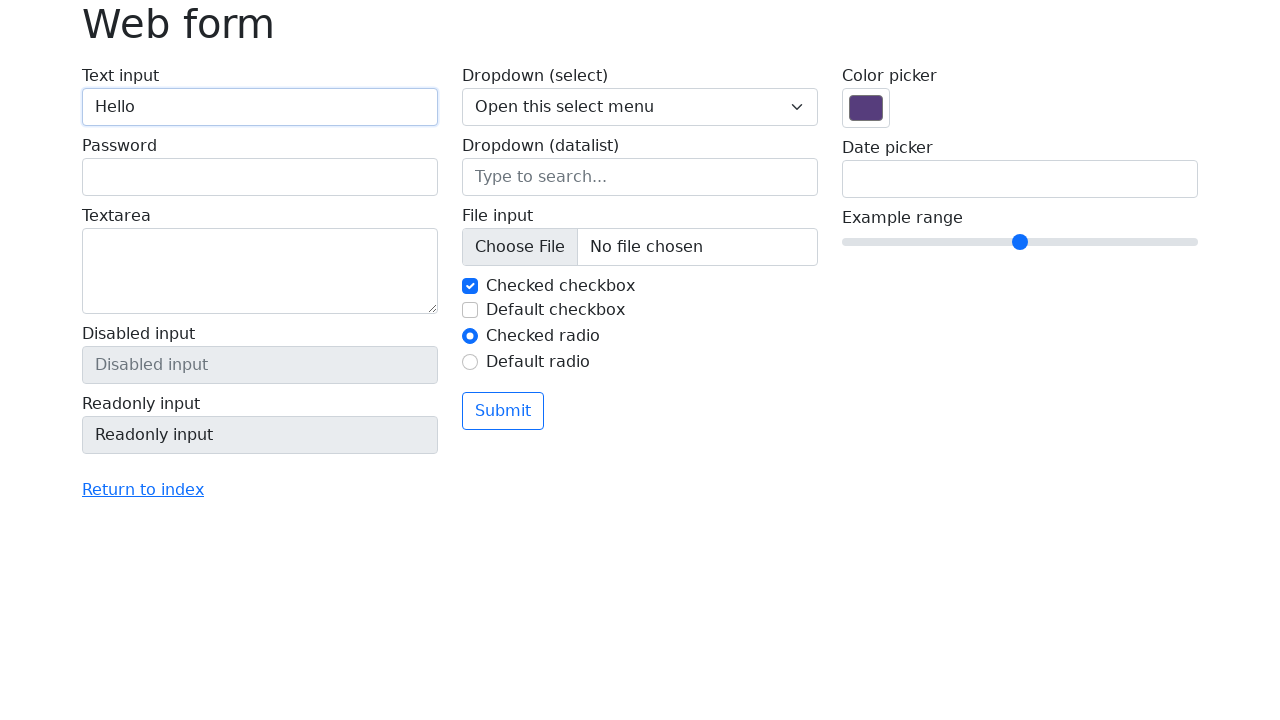

Filled password field with 'password' on input[type='password']
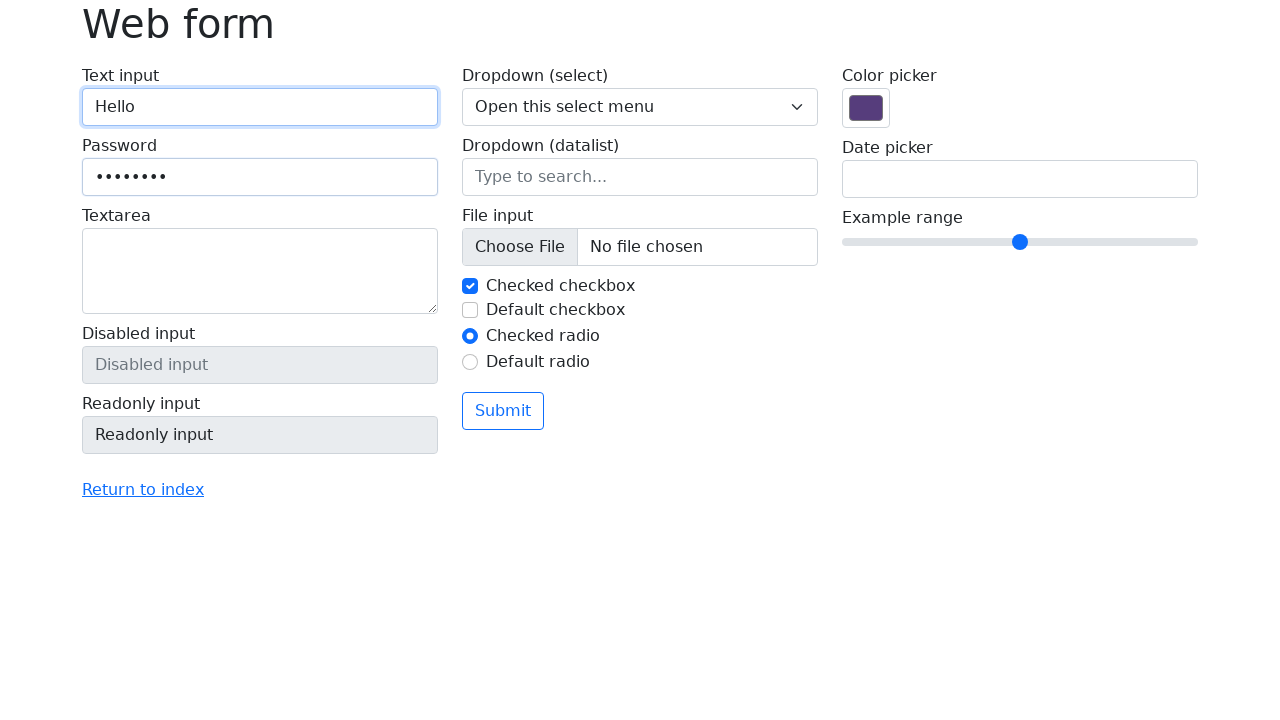

Filled textarea with 'This is a sample text.' on textarea[name='my-textarea']
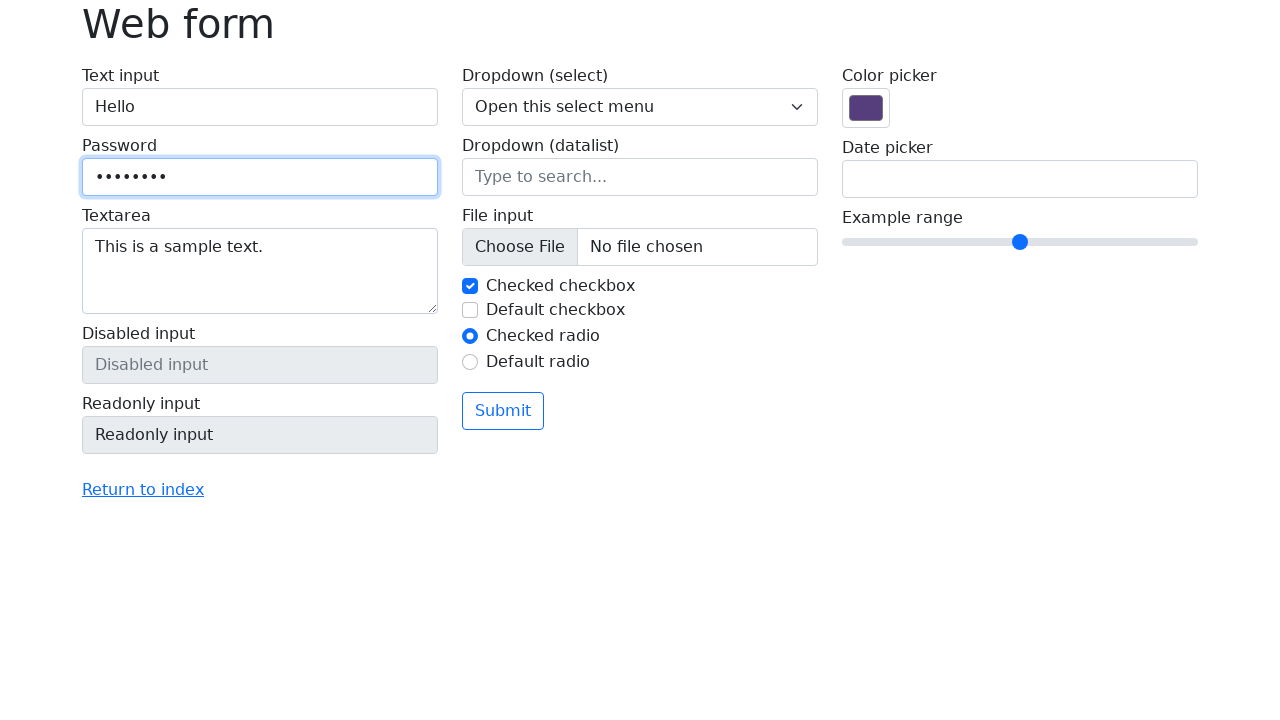

Read-only field is visible
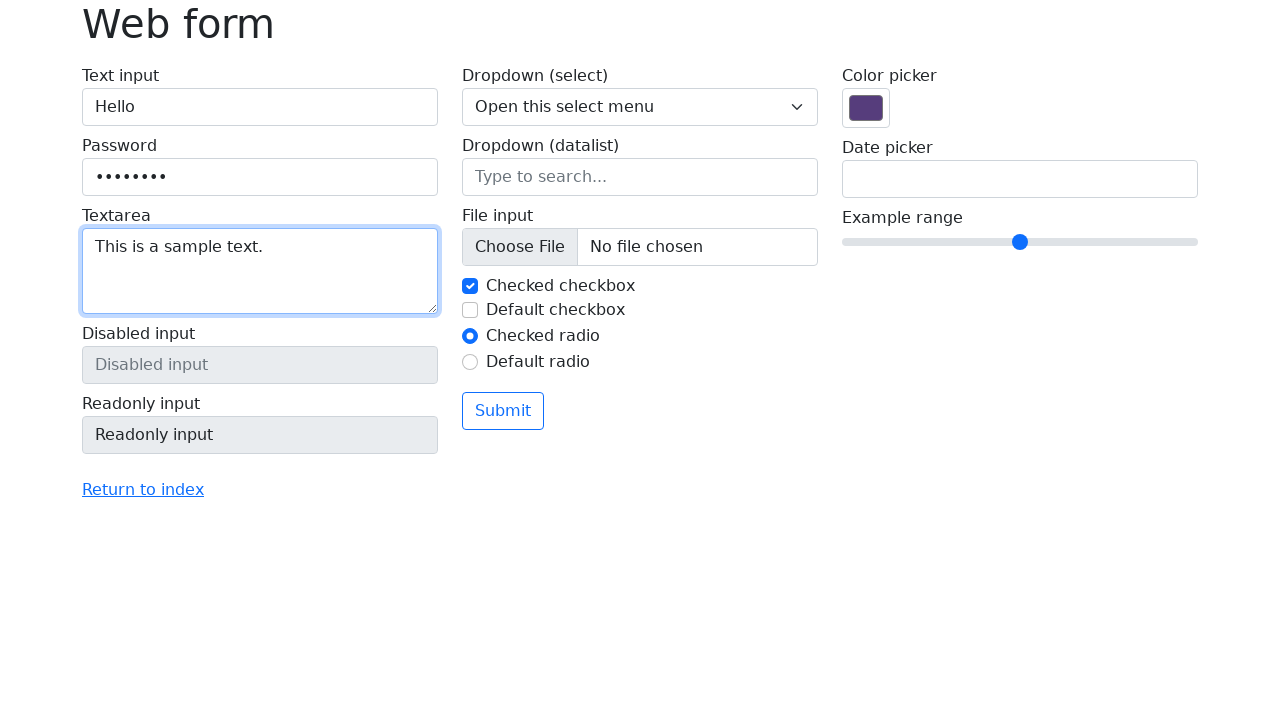

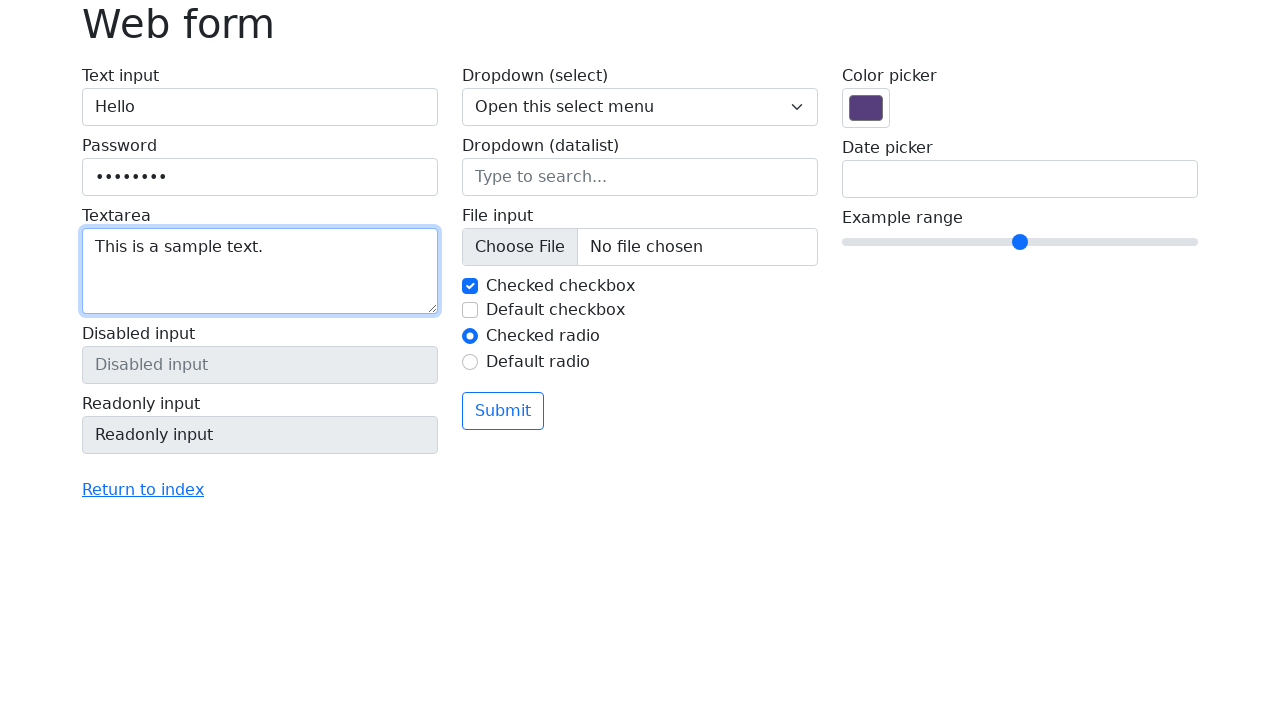